Tests dropdown selection functionality by selecting different options using visible text, value, and index methods

Starting URL: https://demoqa.com/select-menu

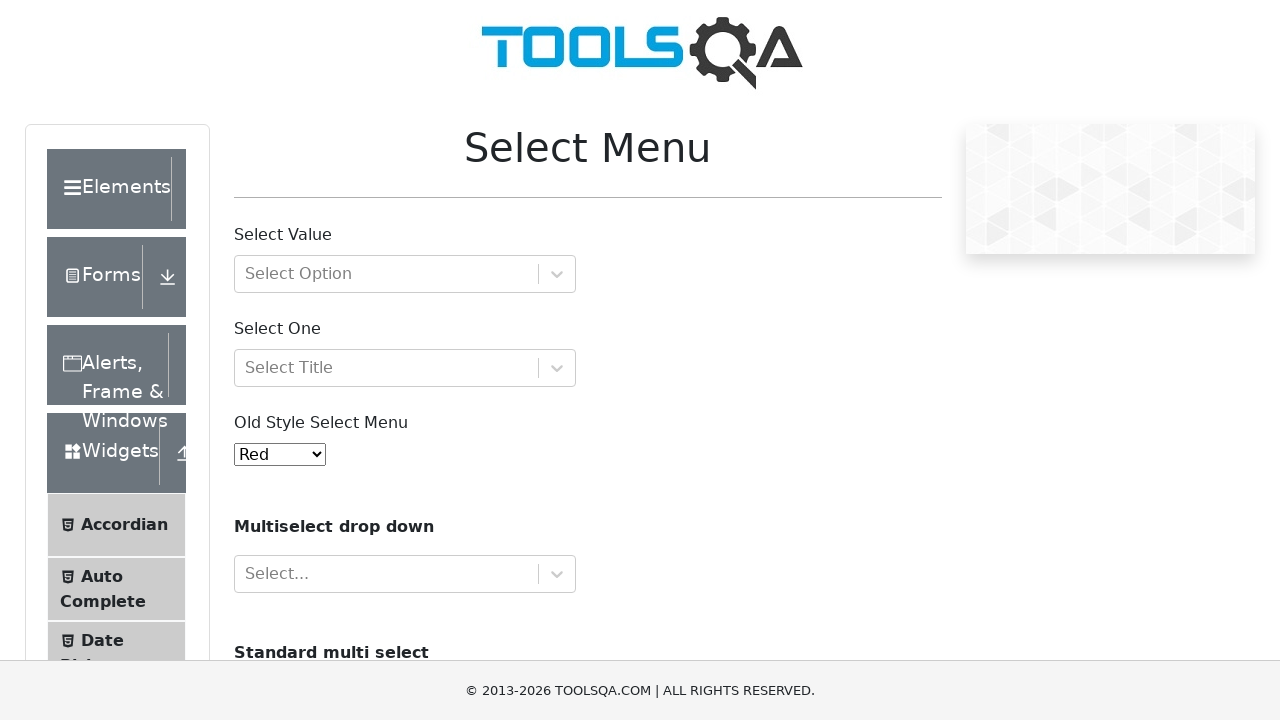

Selected 'Green' option by visible text from dropdown on #oldSelectMenu
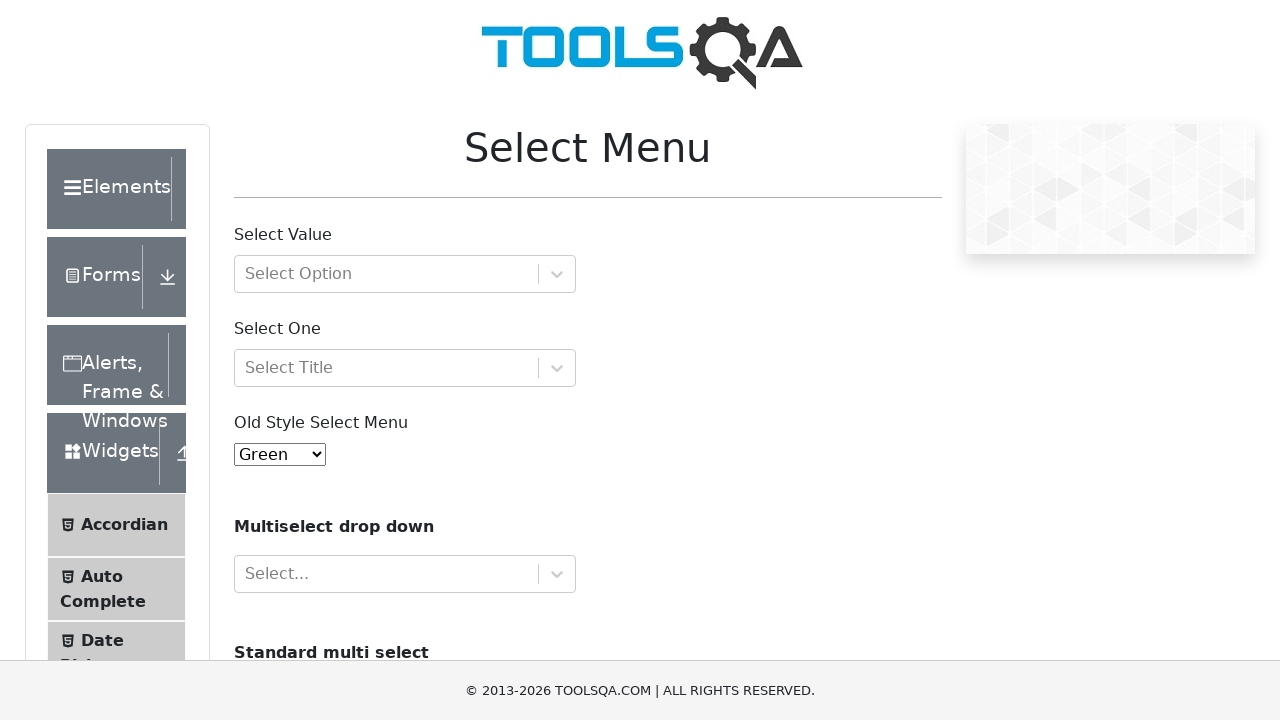

Selected option with value '4' from dropdown on #oldSelectMenu
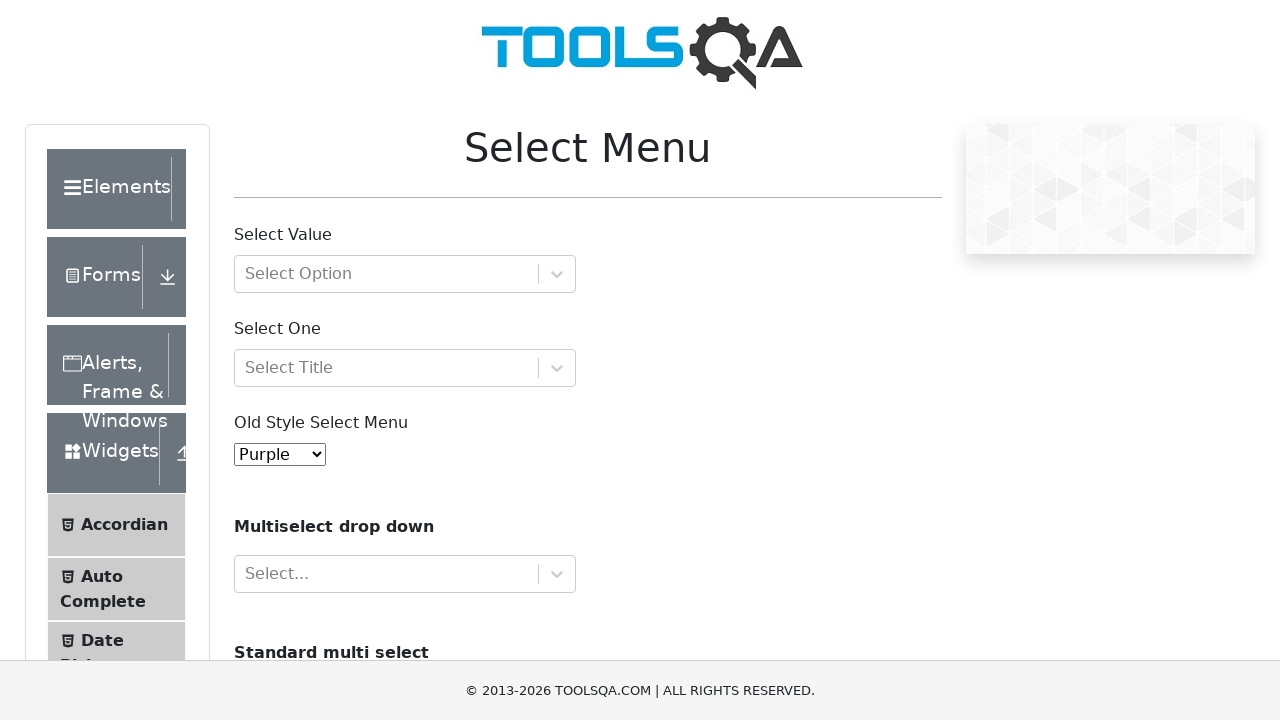

Selected option at index 7 from dropdown on #oldSelectMenu
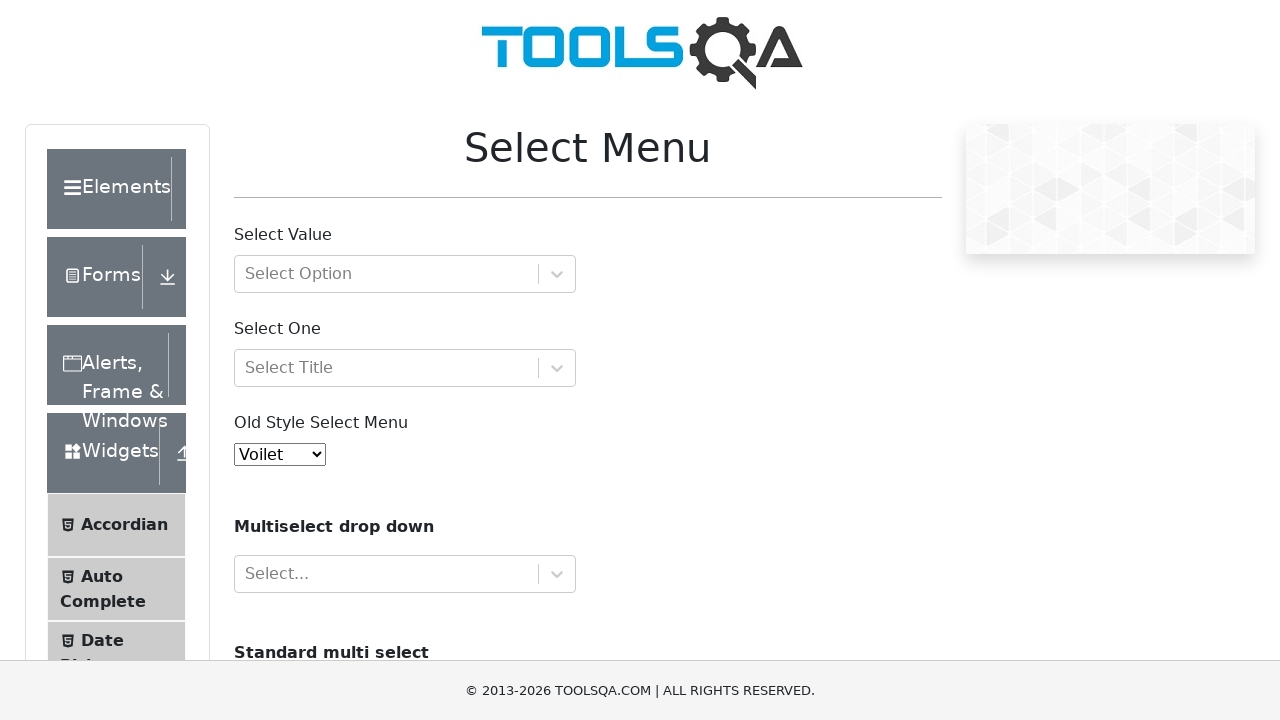

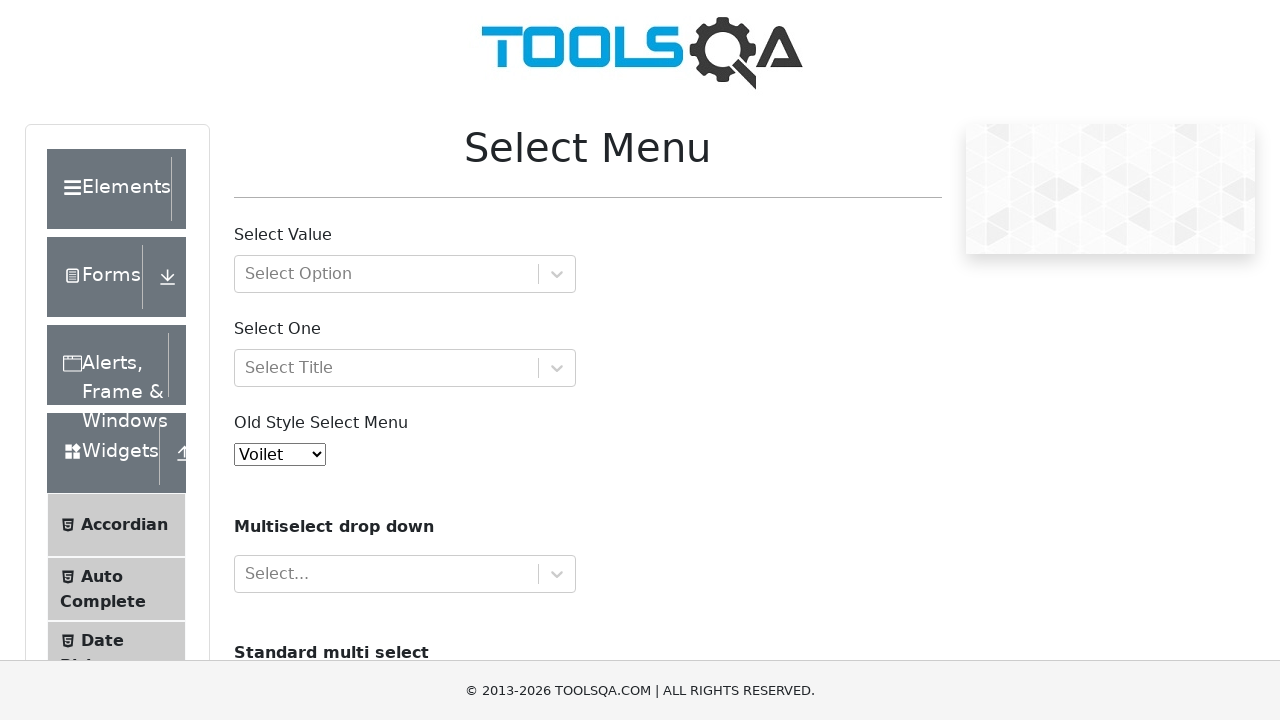